Tests navigation to the Kontakt (Contact) page by clicking the Kontakt link and verifying the page title

Starting URL: https://www.engeto.cz

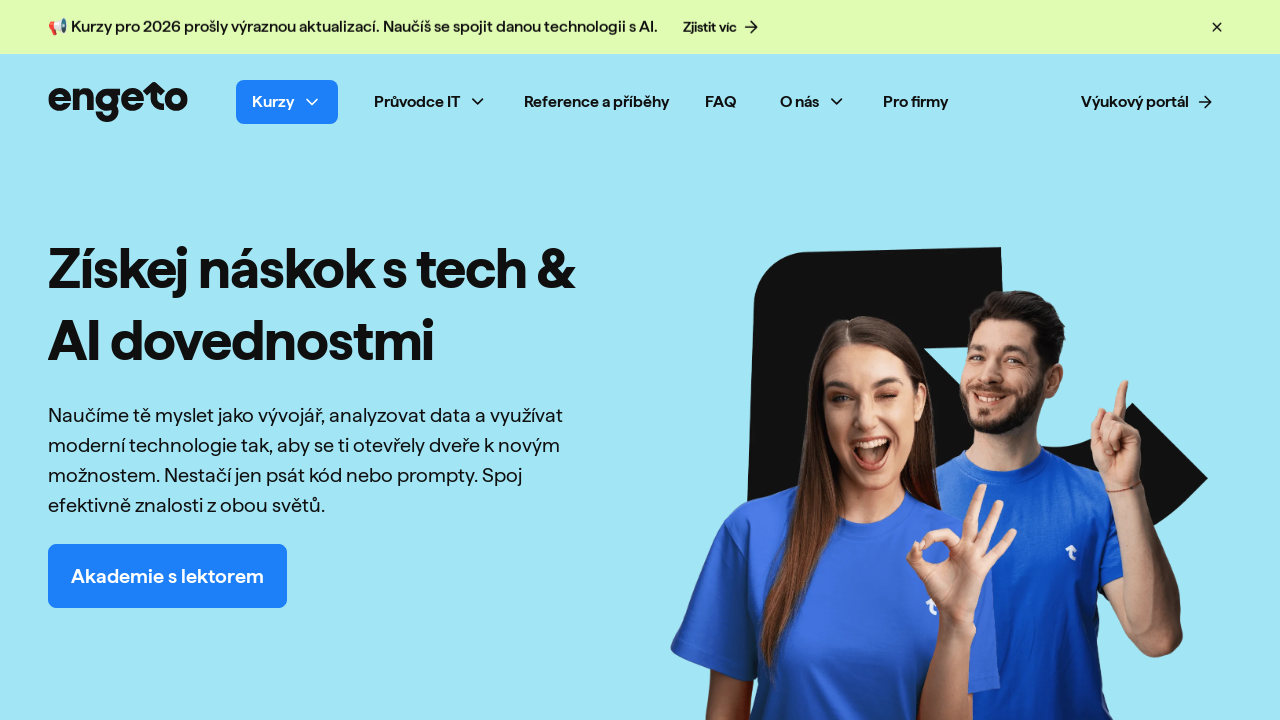

Clicked on the Kontakt (Contact) link at (934, 409) on internal:role=link[name="Kontakt"i]
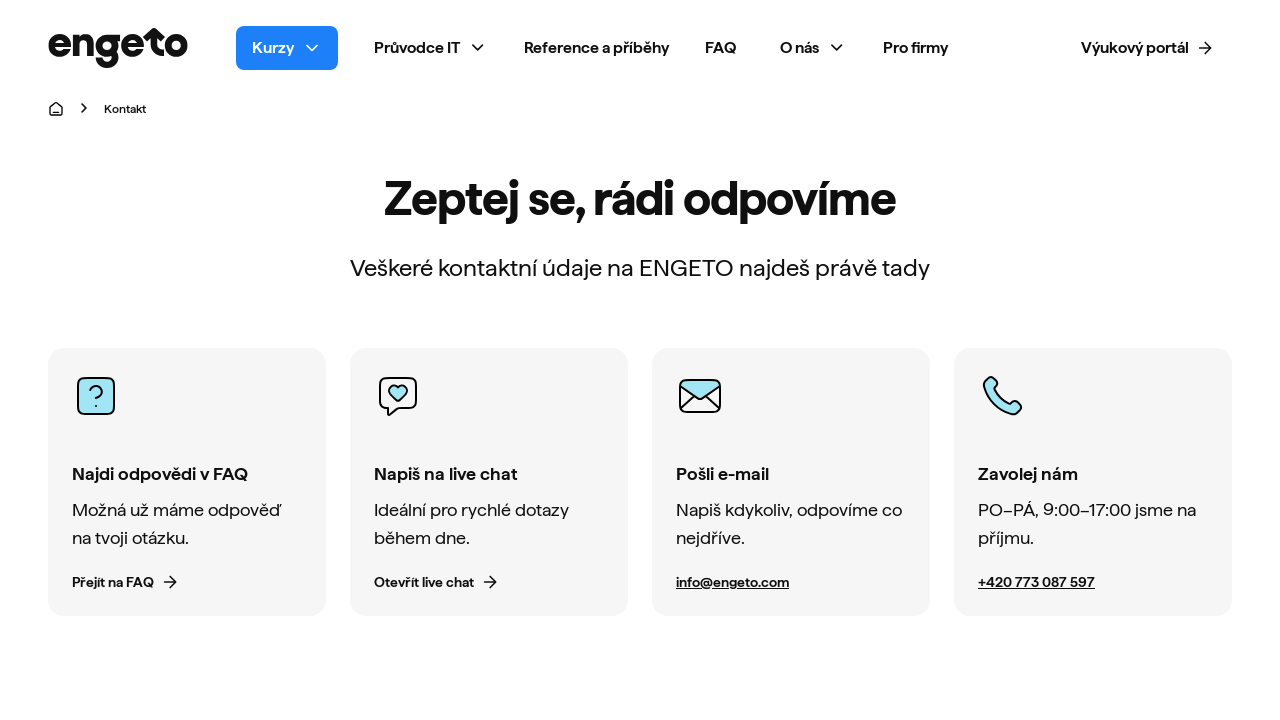

Verified that page title contains 'Kontakt'
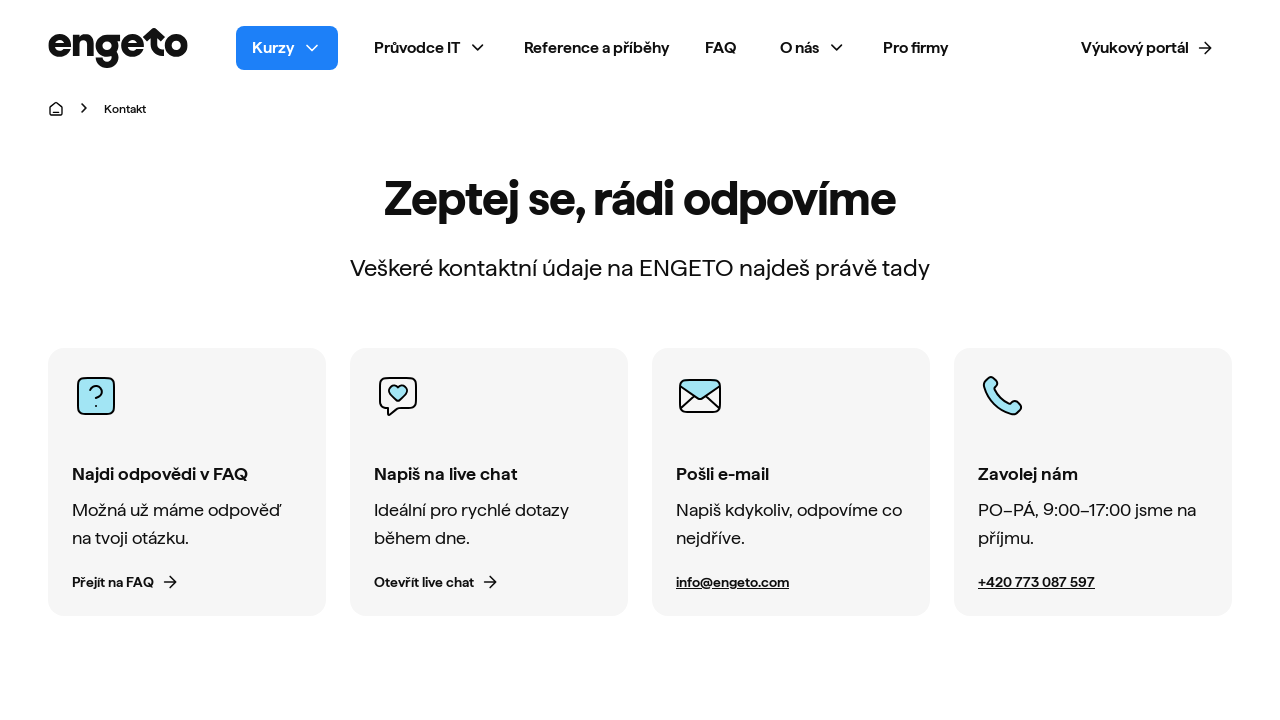

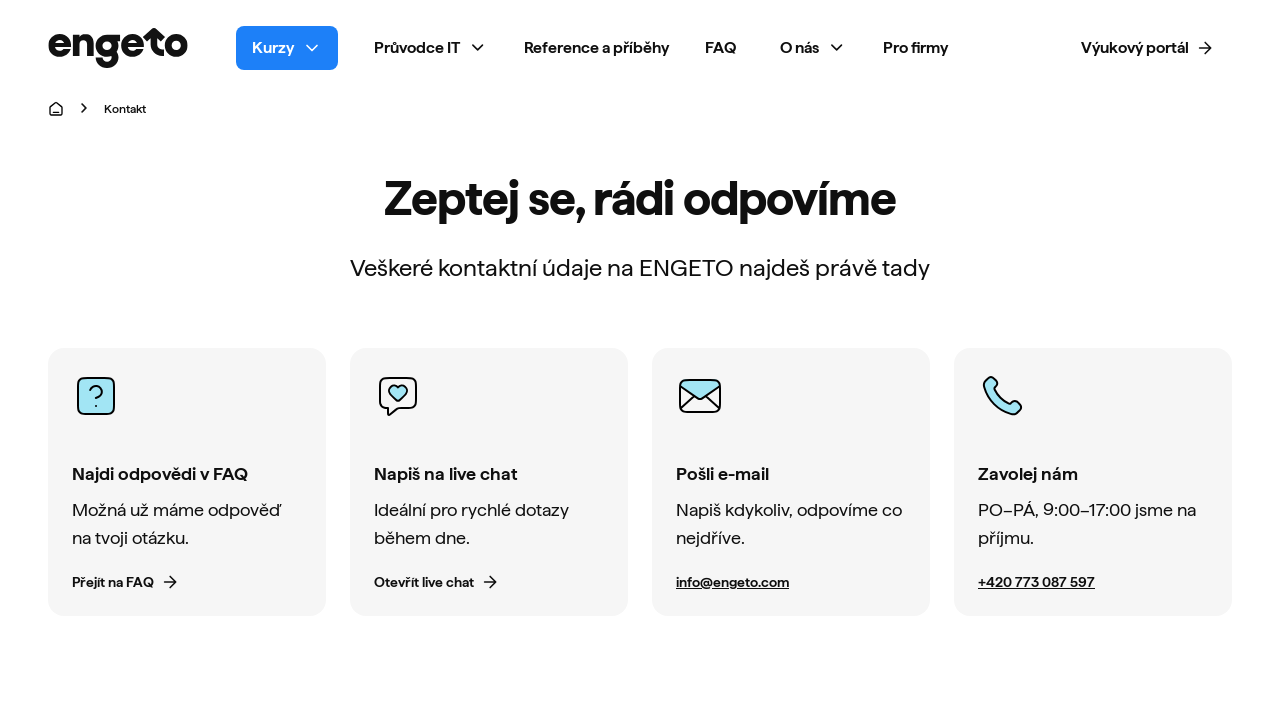